Tests dropdown menu functionality by selecting an option from a car dropdown using the value attribute to select "jeep"

Starting URL: https://automationtesting.co.uk/dropdown.html

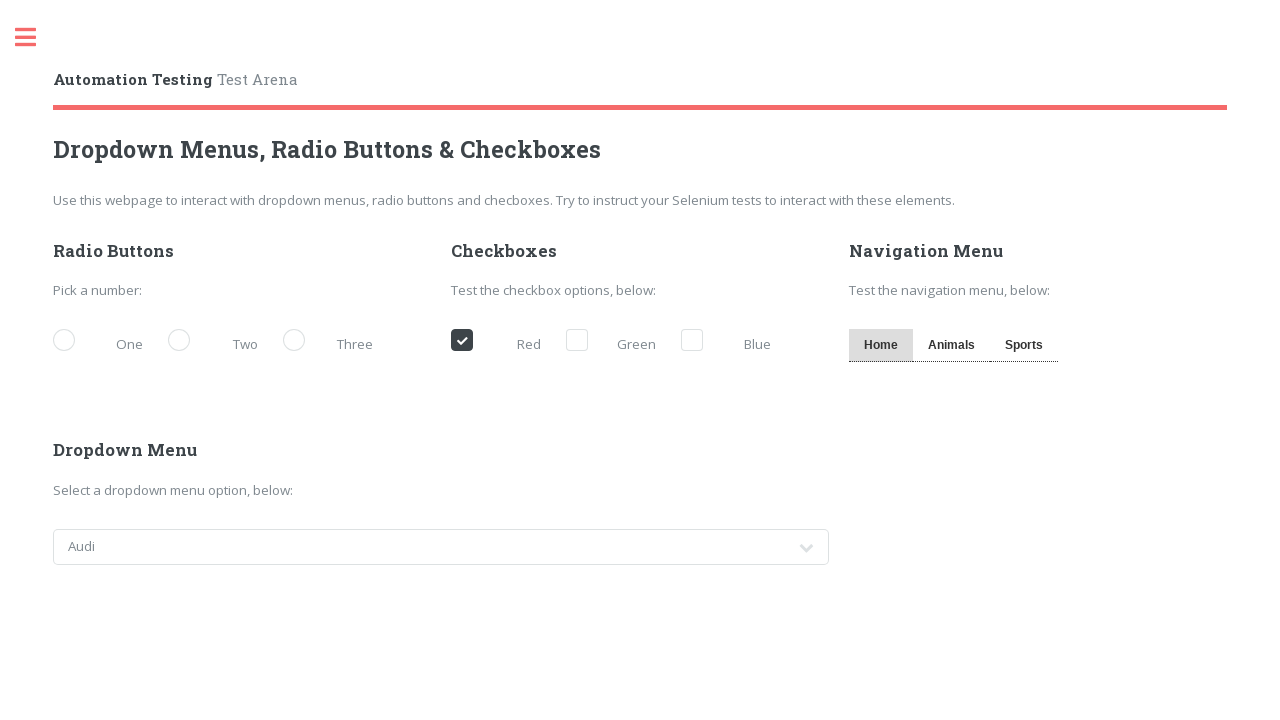

Navigated to dropdown menu test page
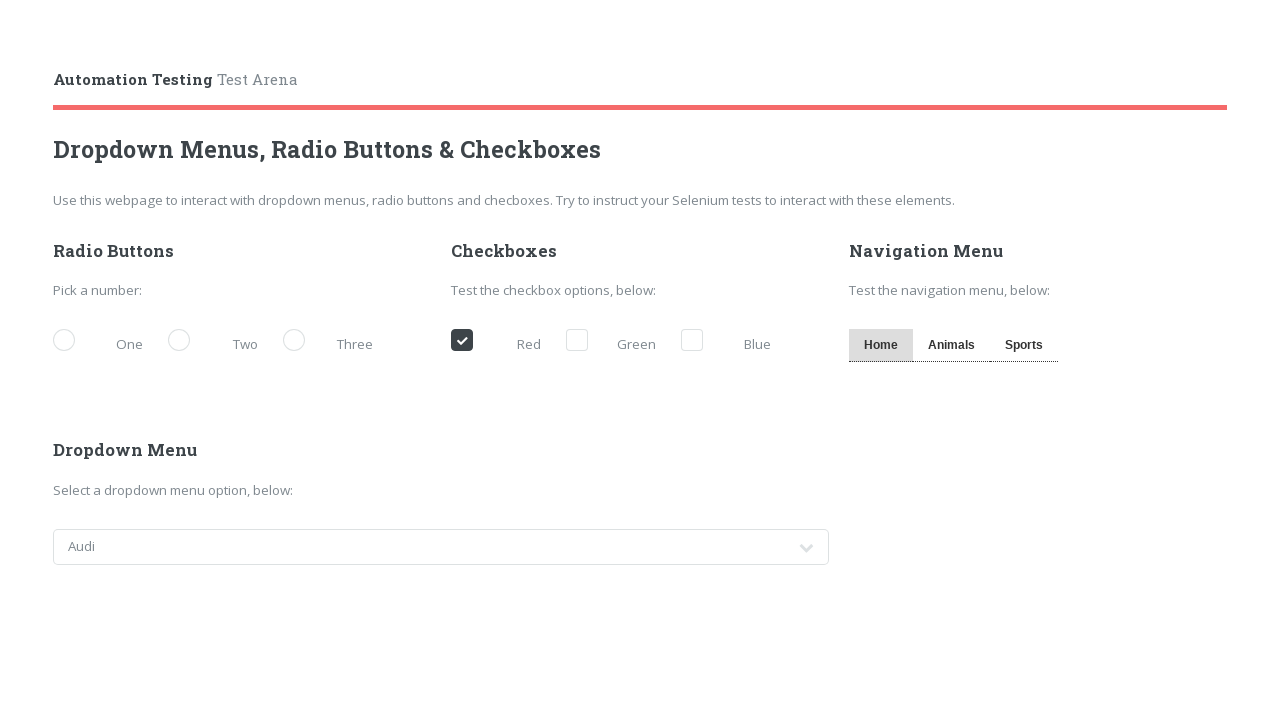

Selected 'jeep' from the car dropdown menu on #cars
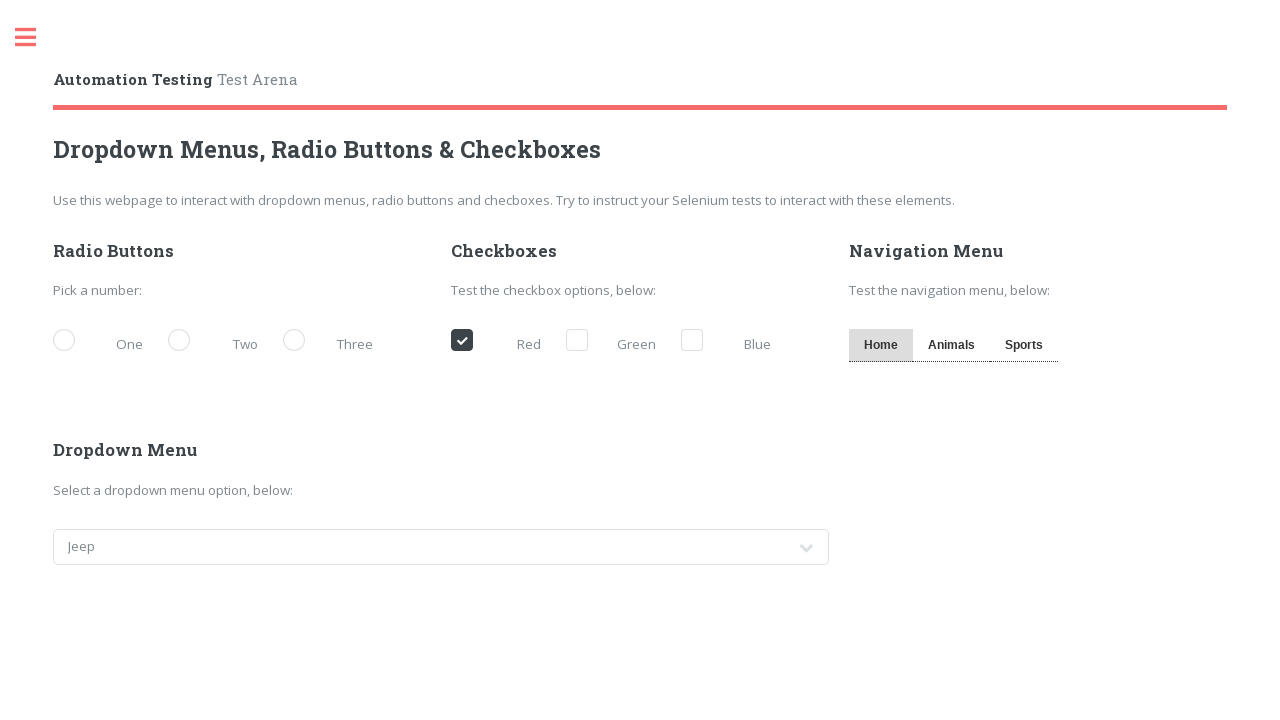

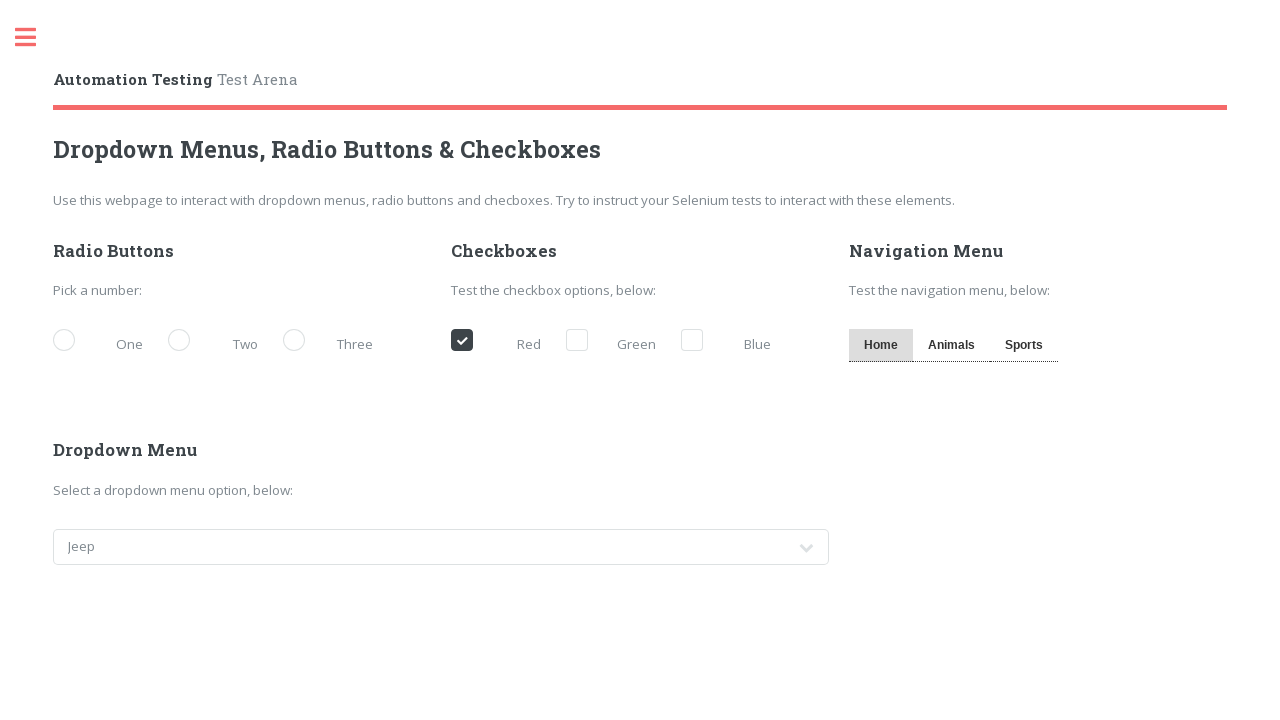